Tests search functionality by searching for non-existent track "Metal Thunder" and verifying no results appear

Starting URL: https://vite-react-alpha-lemon.vercel.app/

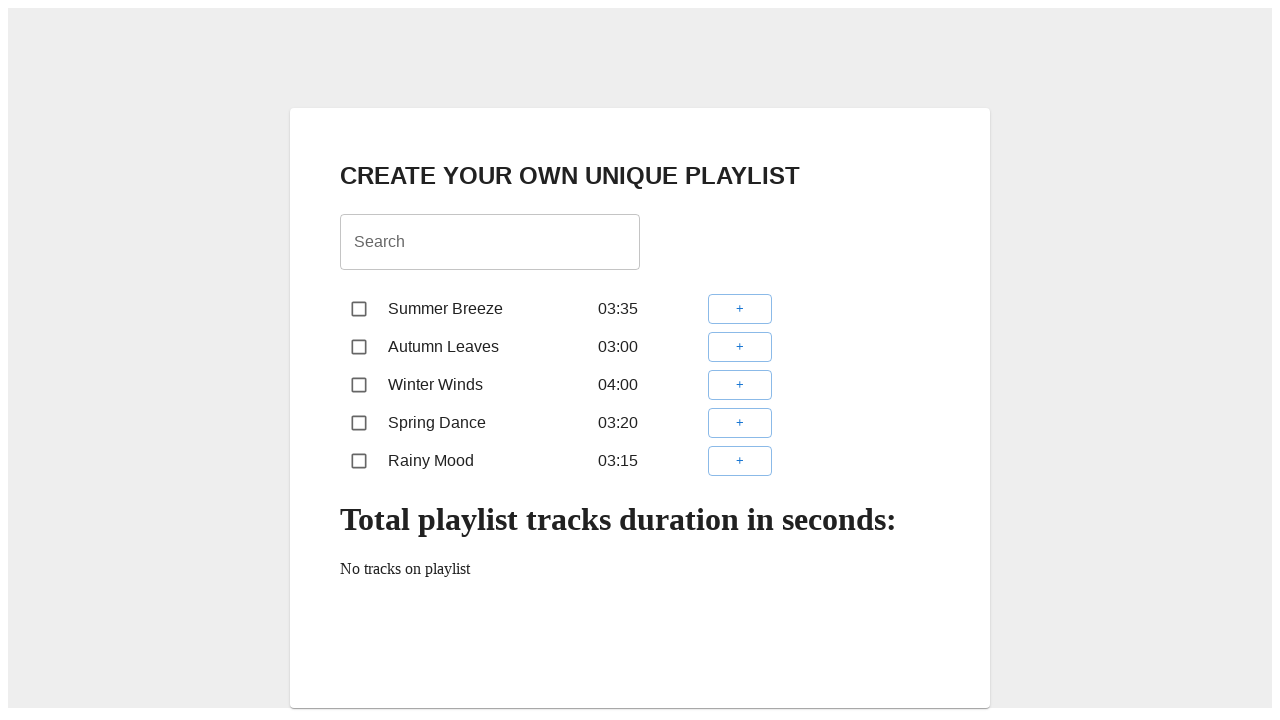

Filled search box with non-existent track name 'Metal Thunder' on internal:role=textbox[name="Search"i]
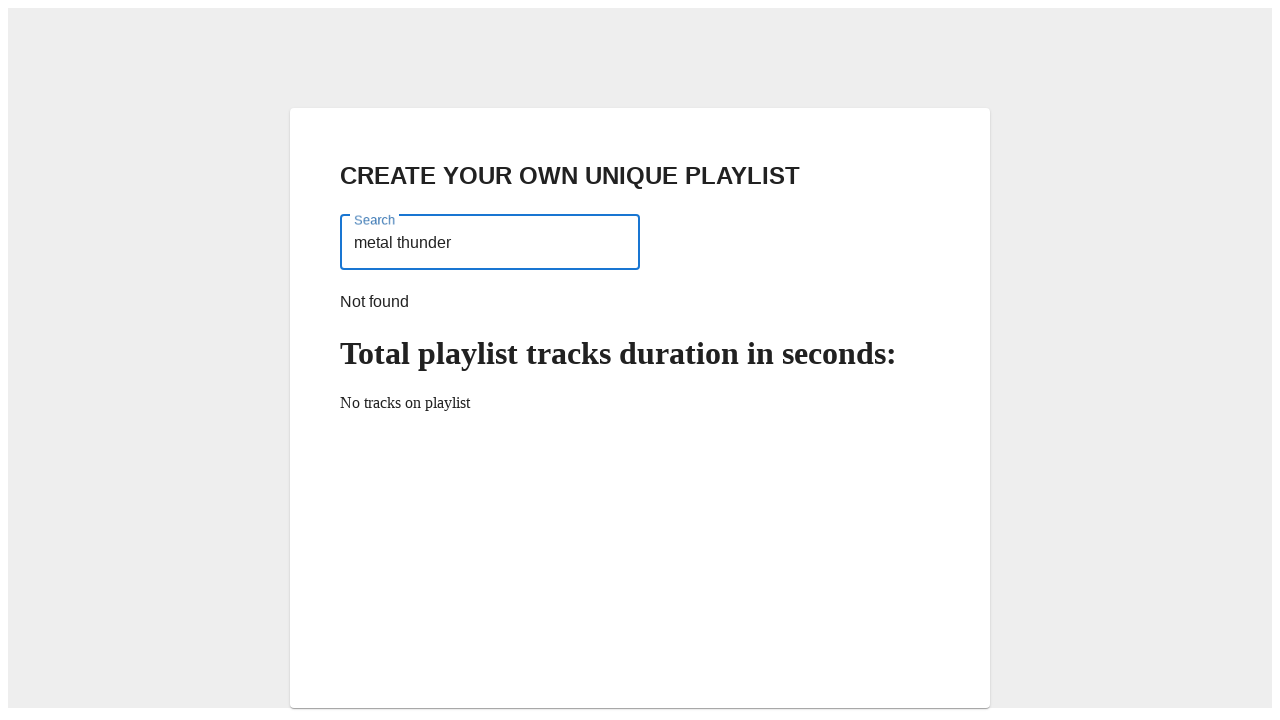

Waited for search results to update
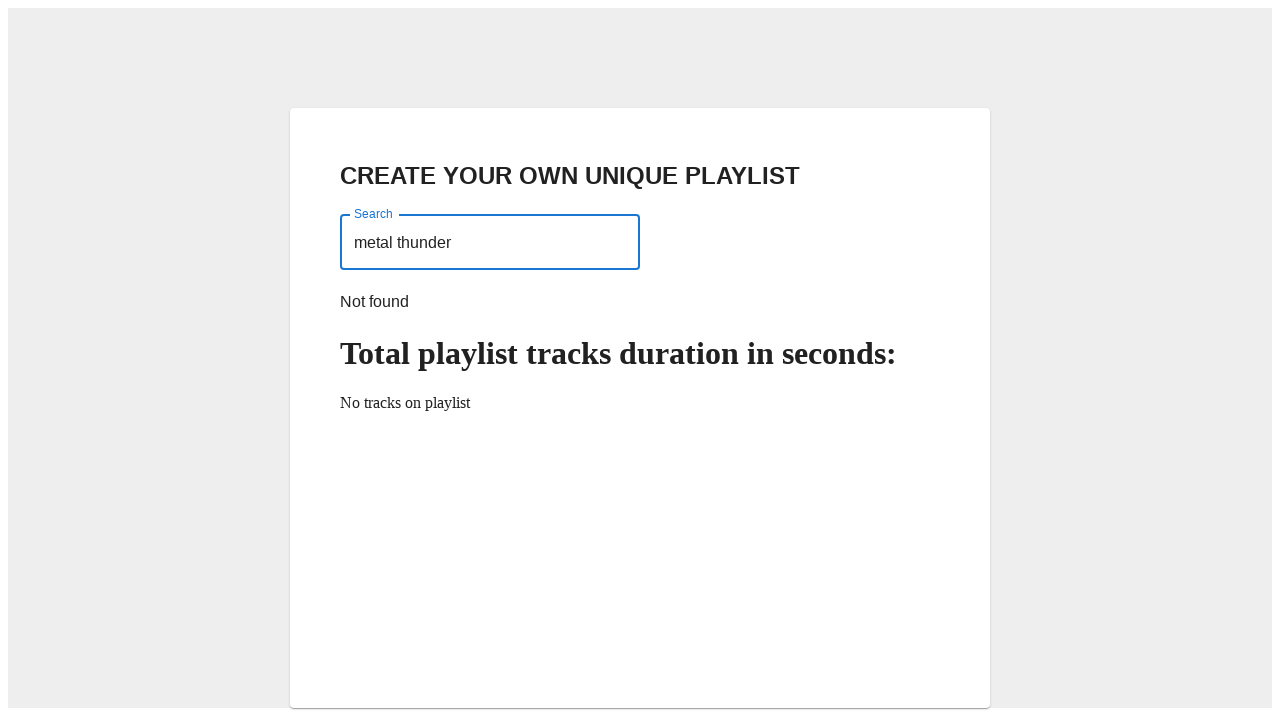

Verified that no track results are displayed for 'Metal Thunder' search
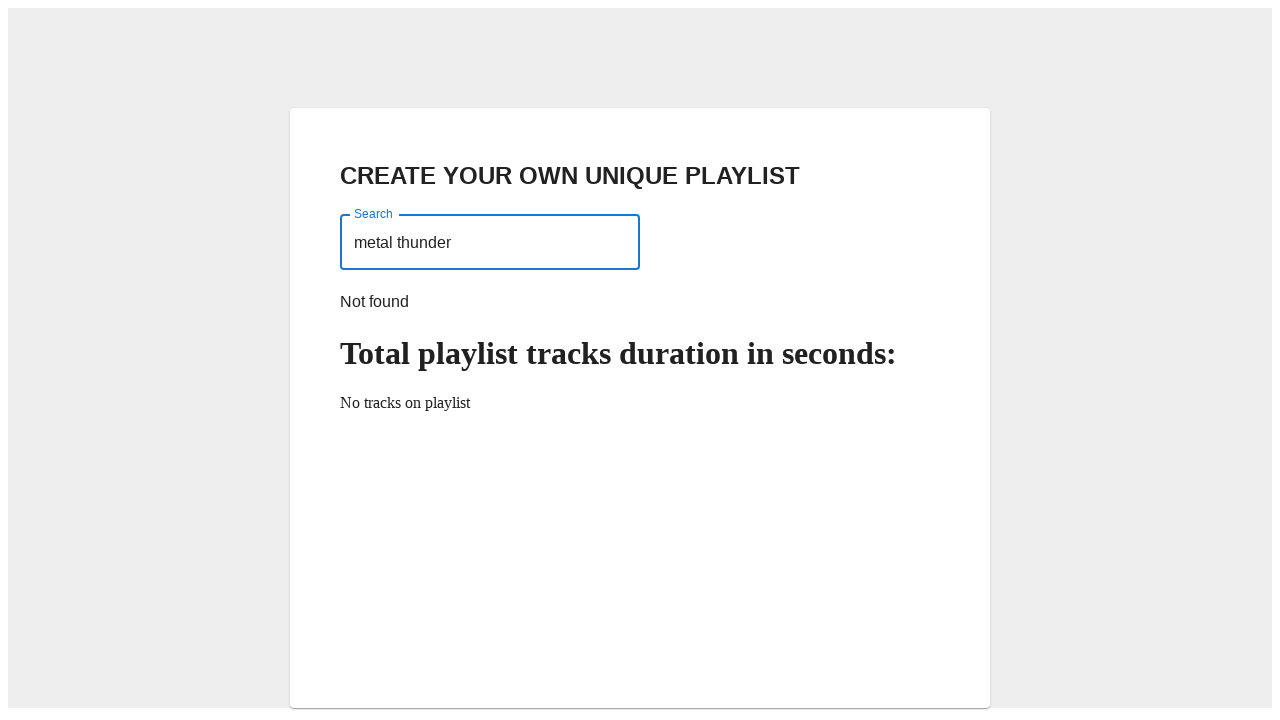

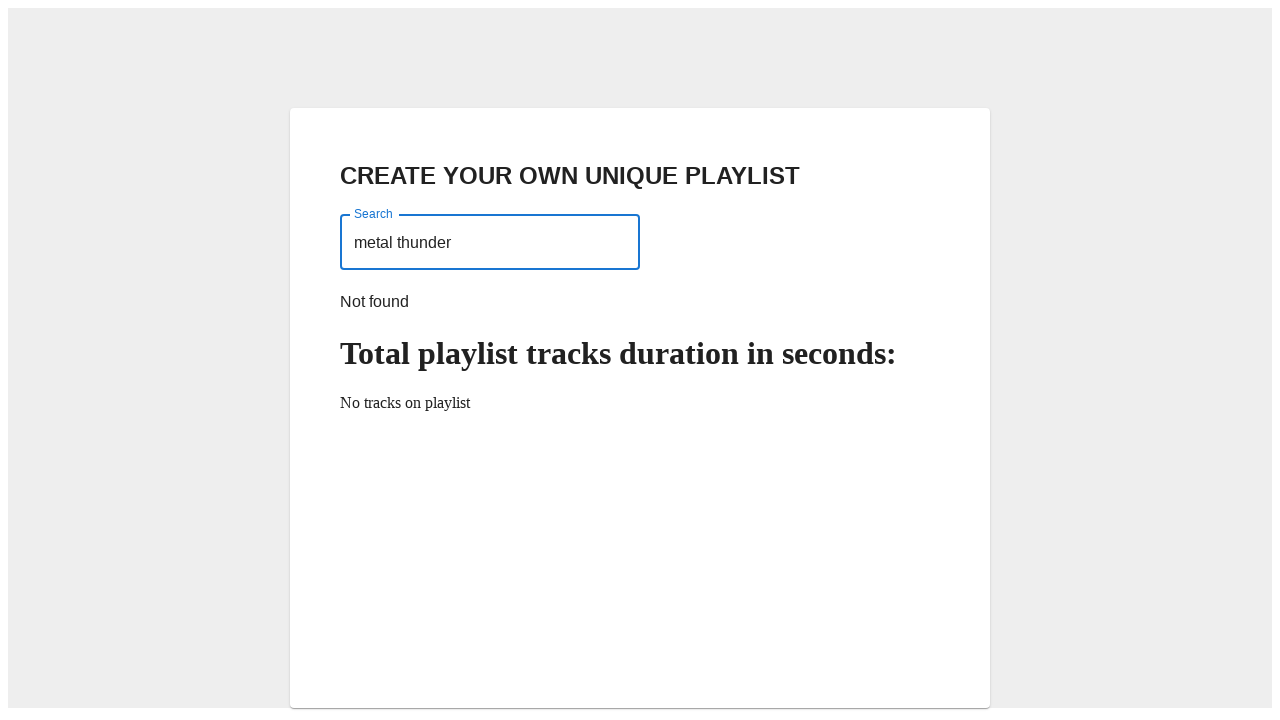